Tests double-click functionality on a button and verifies the resulting text change

Starting URL: https://automationfc.github.io/basic-form/index.html

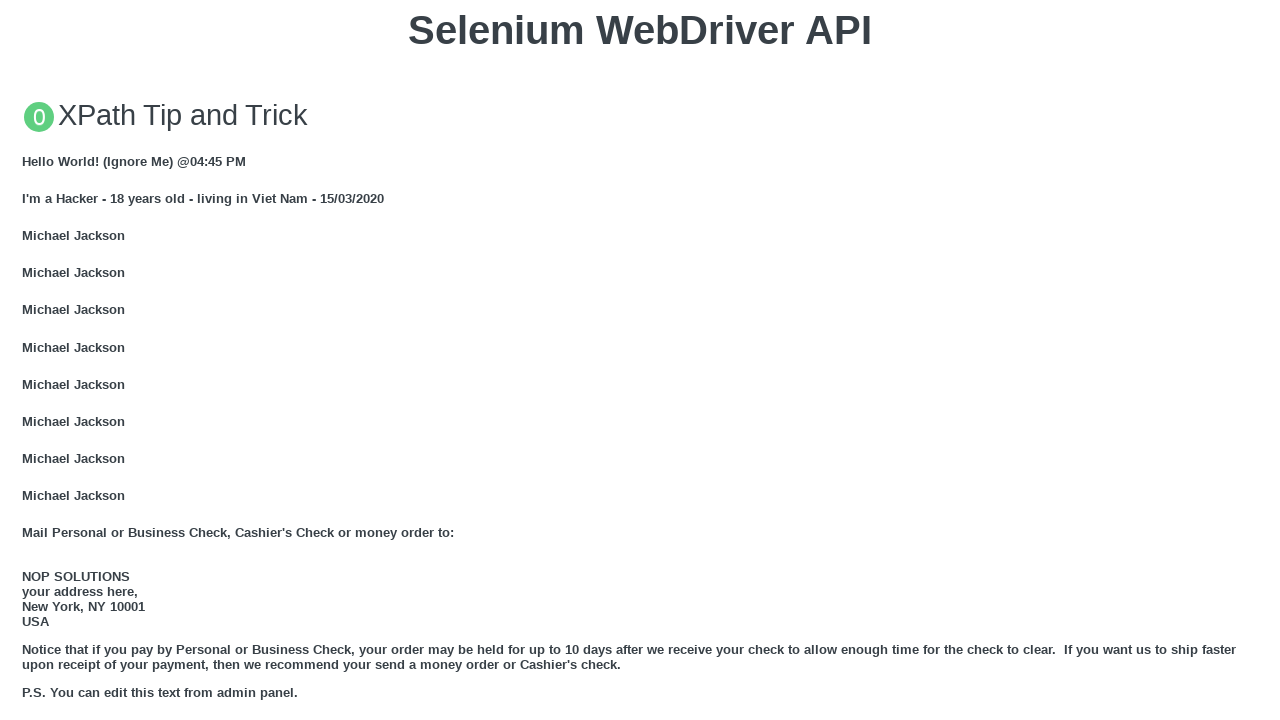

Double-clicked the 'Double click me' button at (640, 361) on xpath=//button[text()='Double click me']
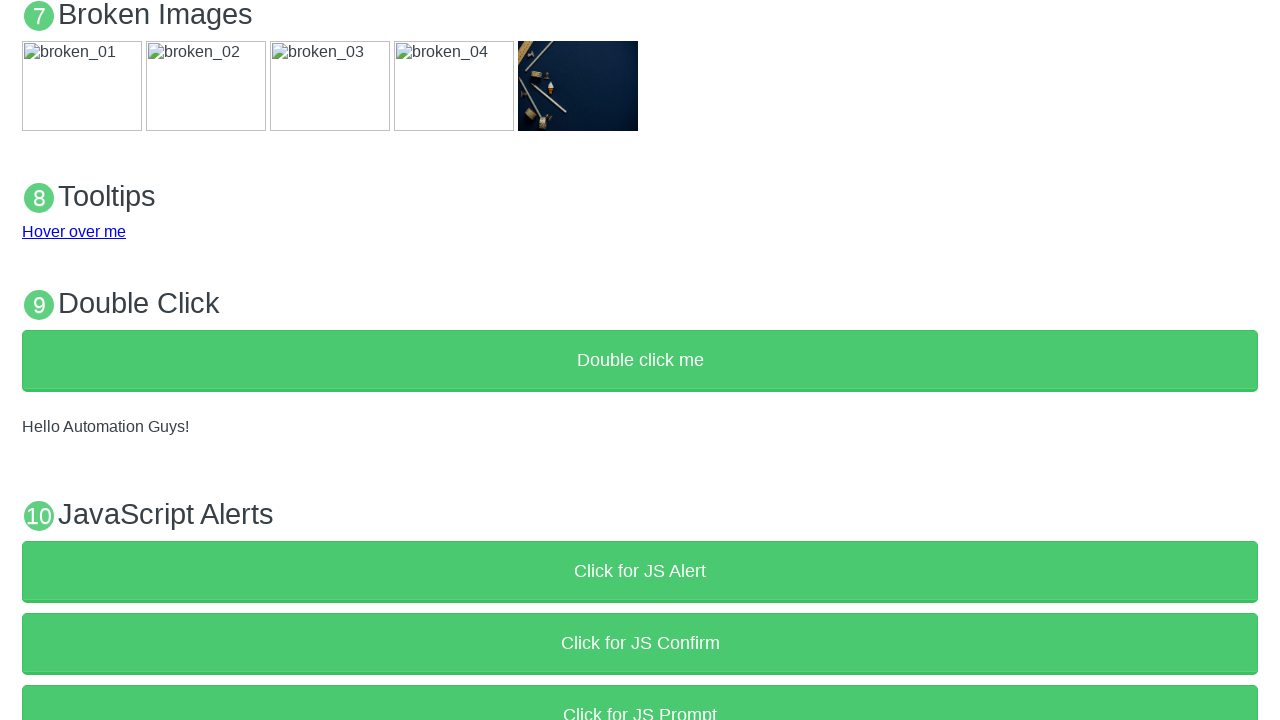

Located the demo text element
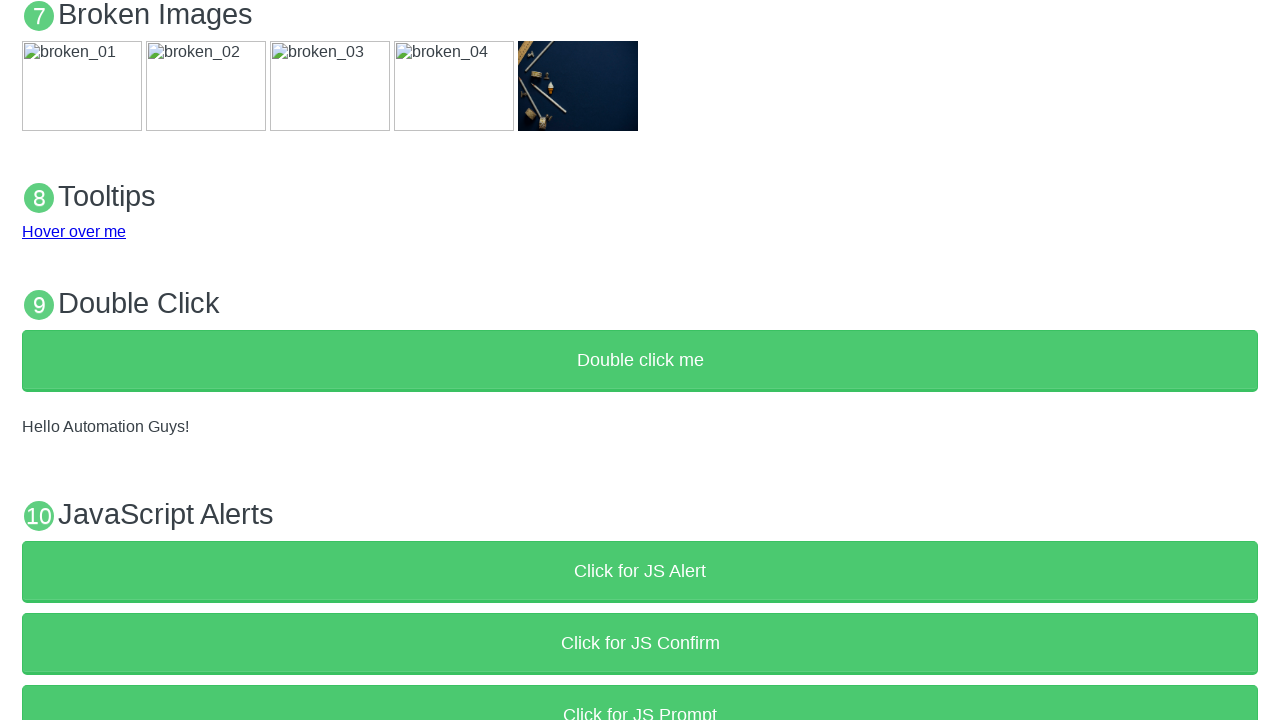

Verified text changed to 'Hello Automation Guys!' after double-click
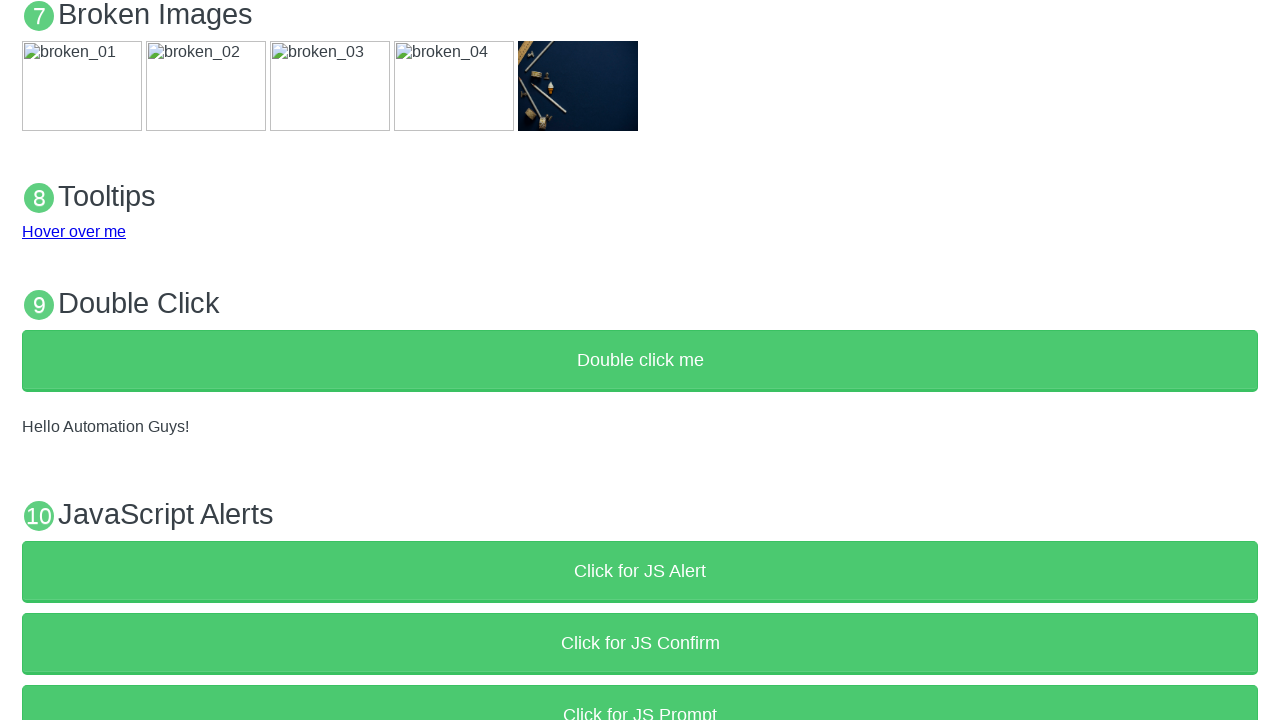

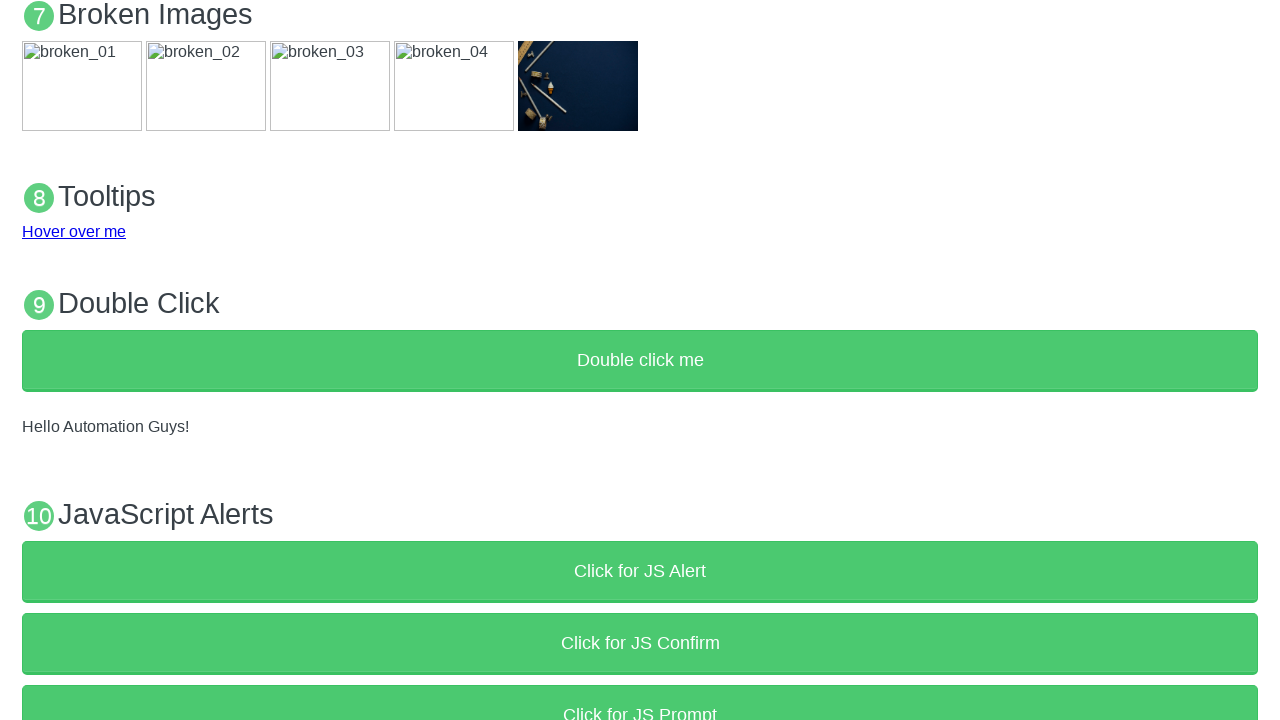